Tests right-click context menu functionality by right-clicking on an element and selecting "Copy" from the context menu

Starting URL: https://swisnl.github.io/jQuery-contextMenu/demo.html

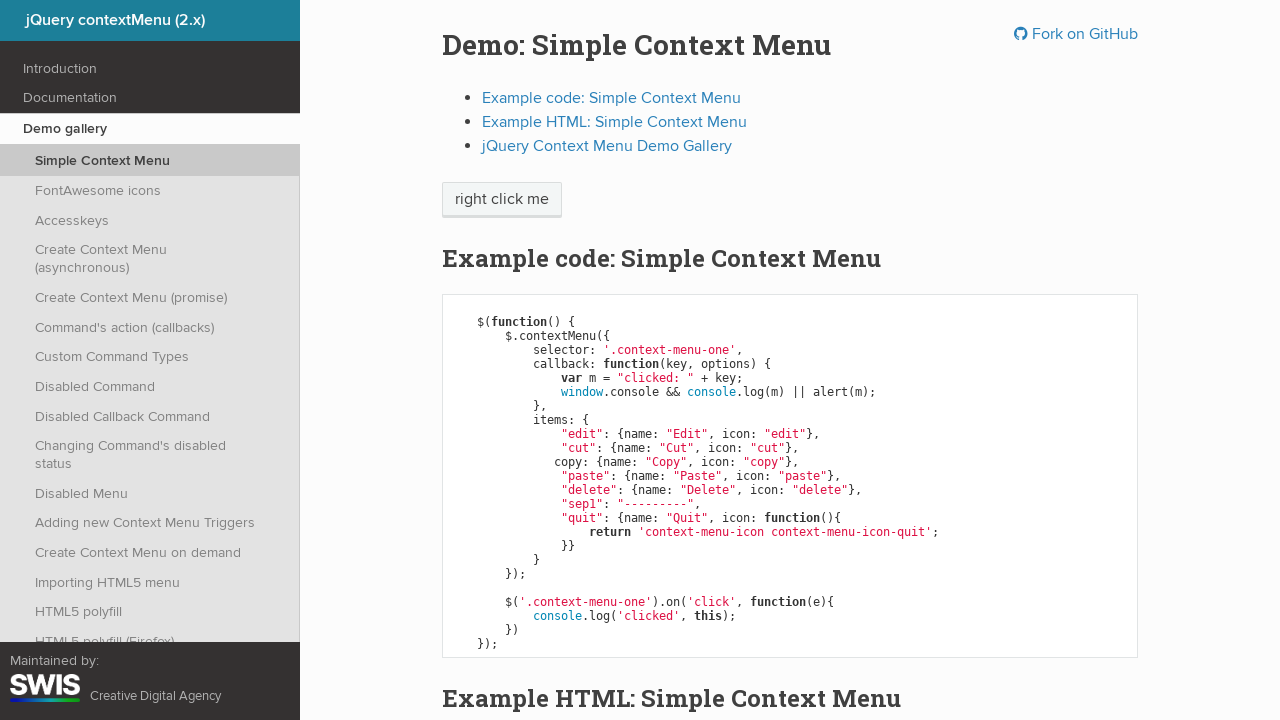

Located the 'right click me' element
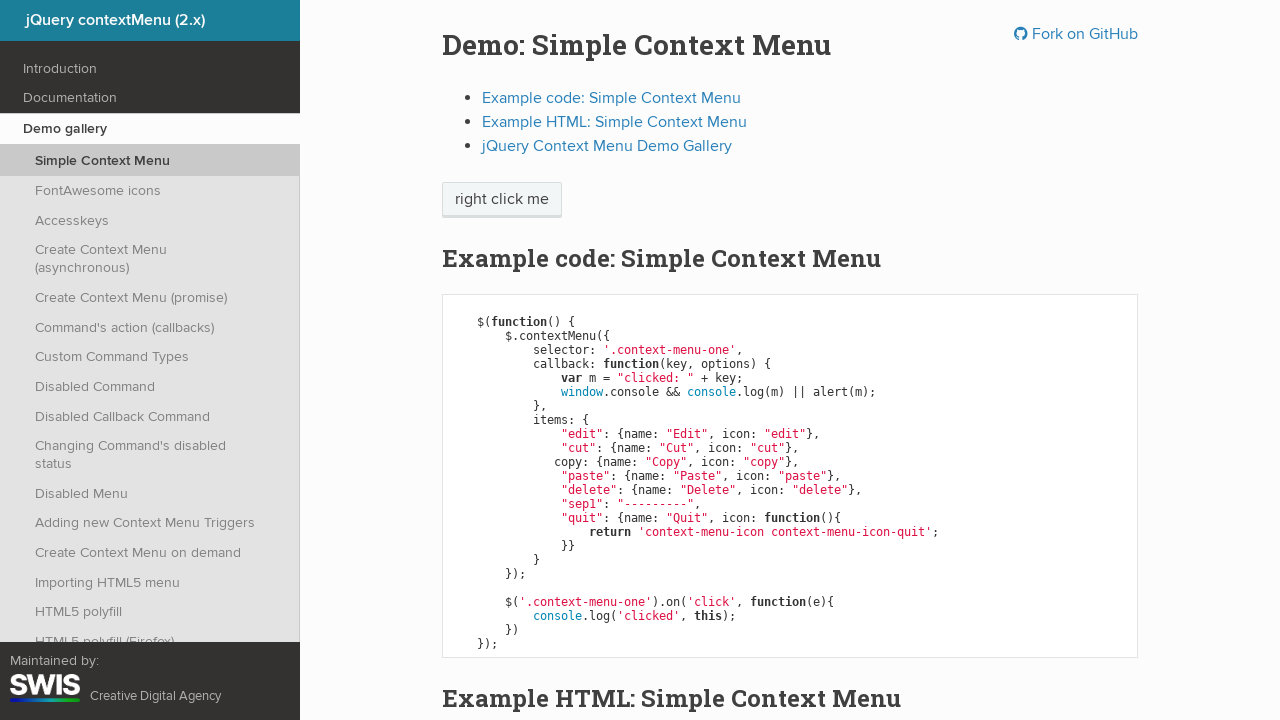

Right-clicked on the element to open context menu at (502, 200) on xpath=//span[text()='right click me']
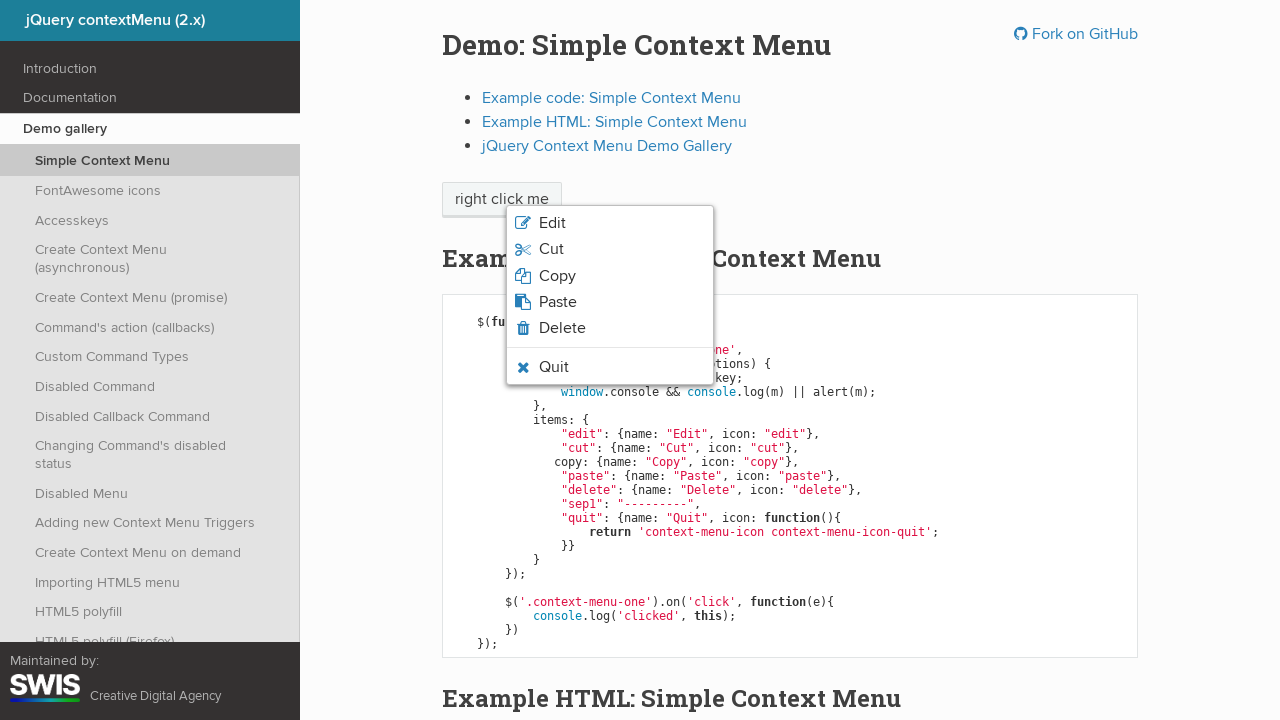

Context menu items appeared and are visible
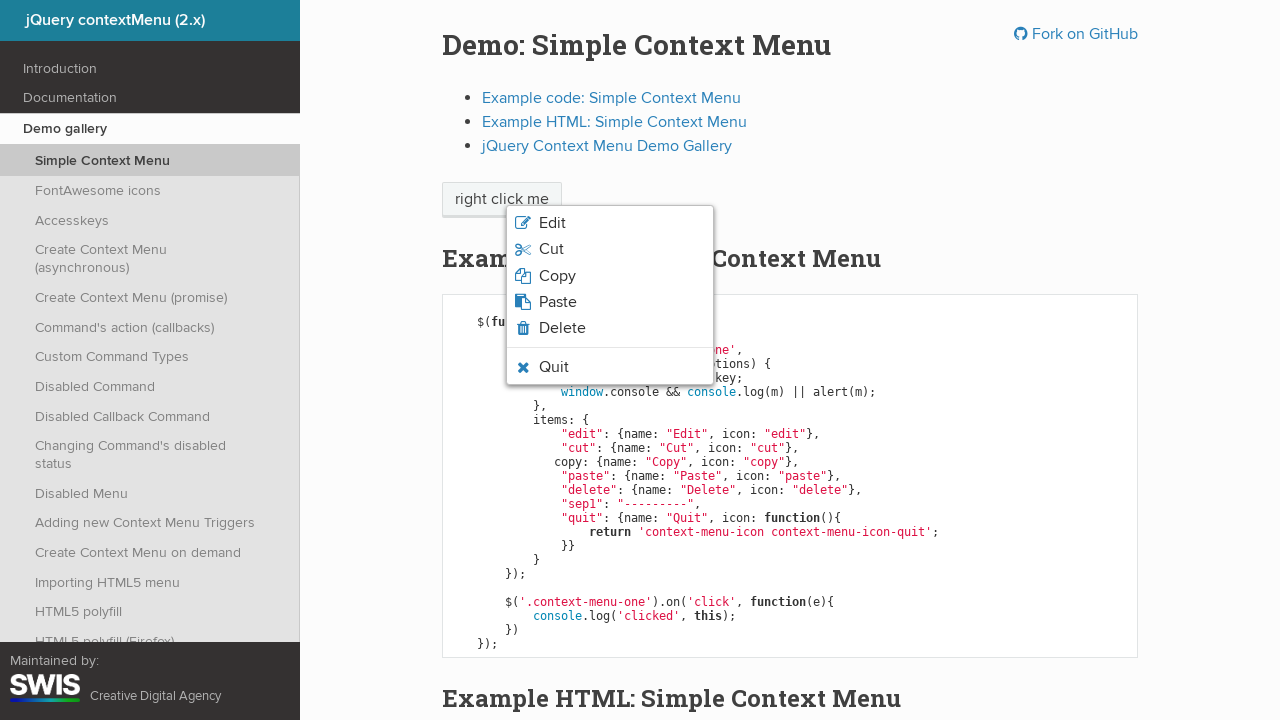

Clicked 'Copy' option from context menu at (557, 276) on xpath=//li[contains(@class,'context-menu-item context-menu-icon')]/span >> nth=2
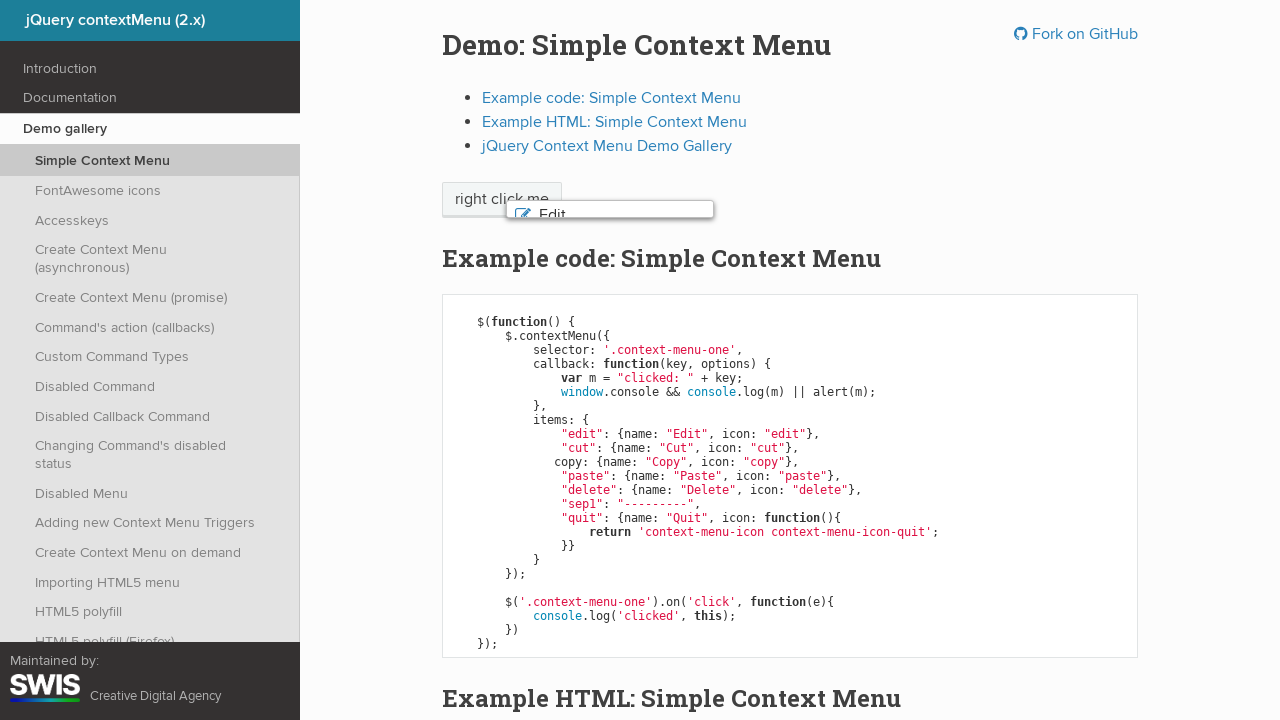

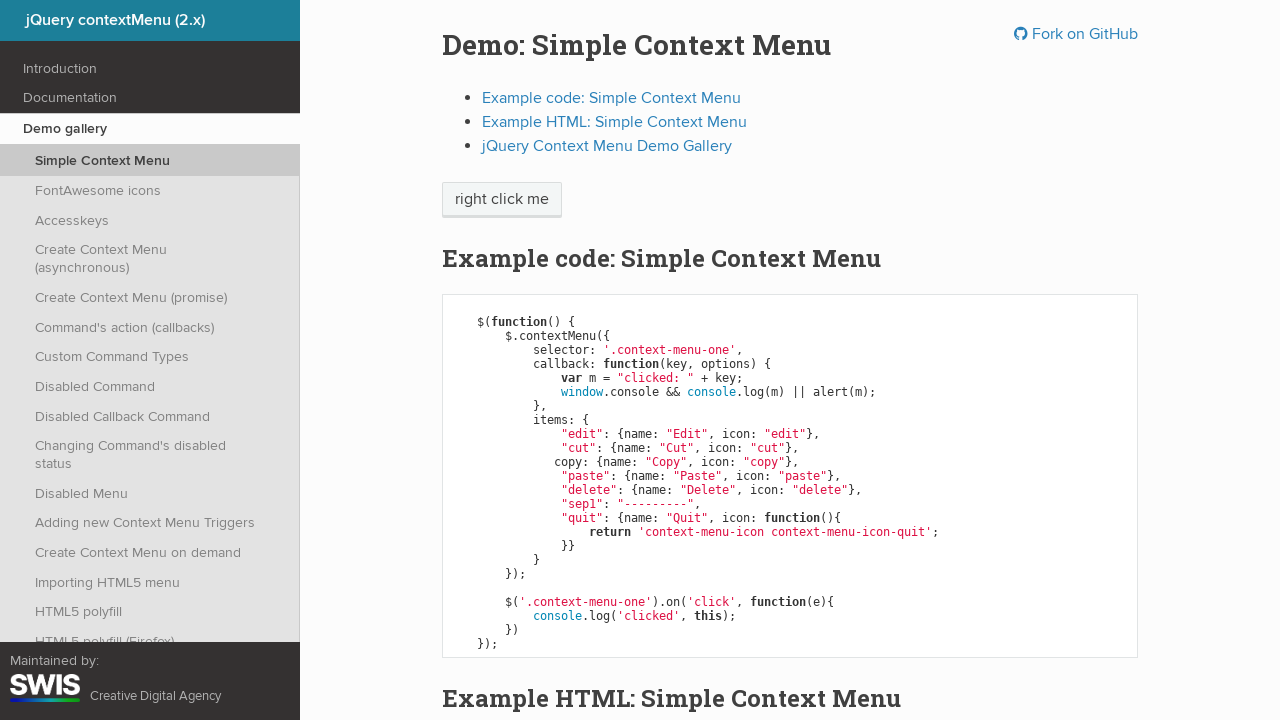